Navigates to a personal webpage and waits for the page to load completely.

Starting URL: http://www.7cold.com/glauco

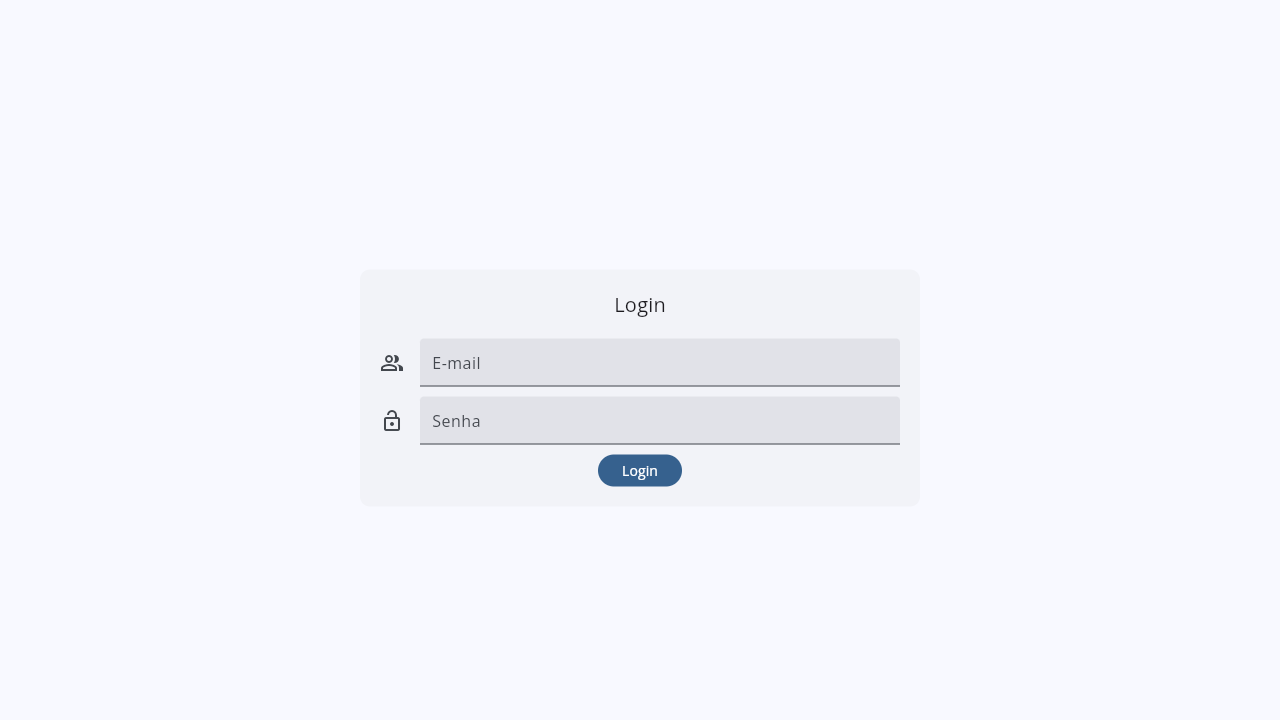

Navigated to http://www.7cold.com/glauco
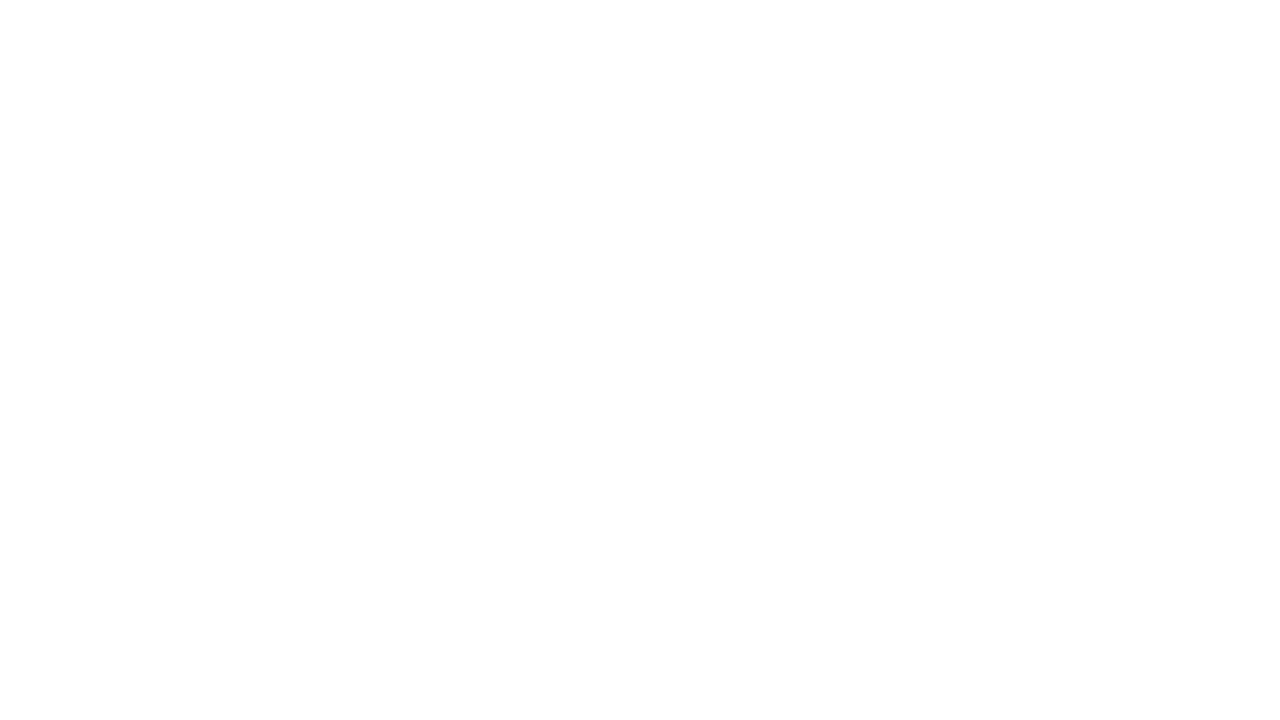

Page fully loaded - network idle state reached
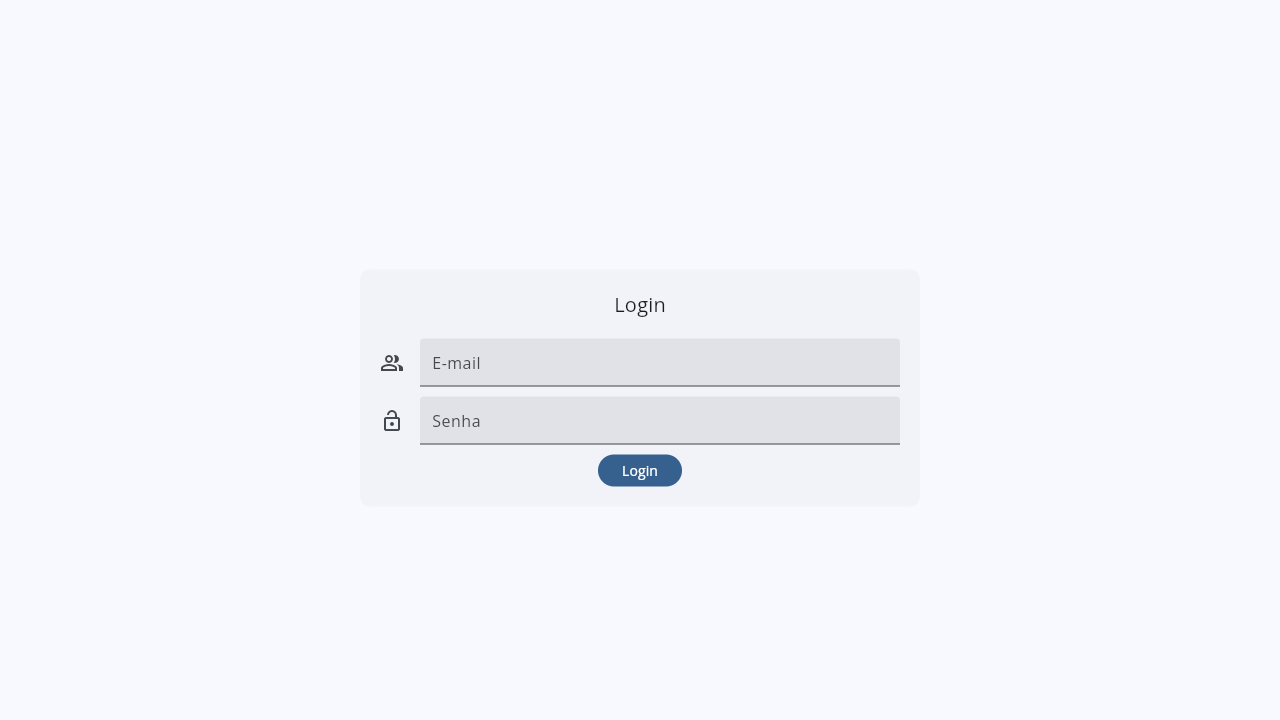

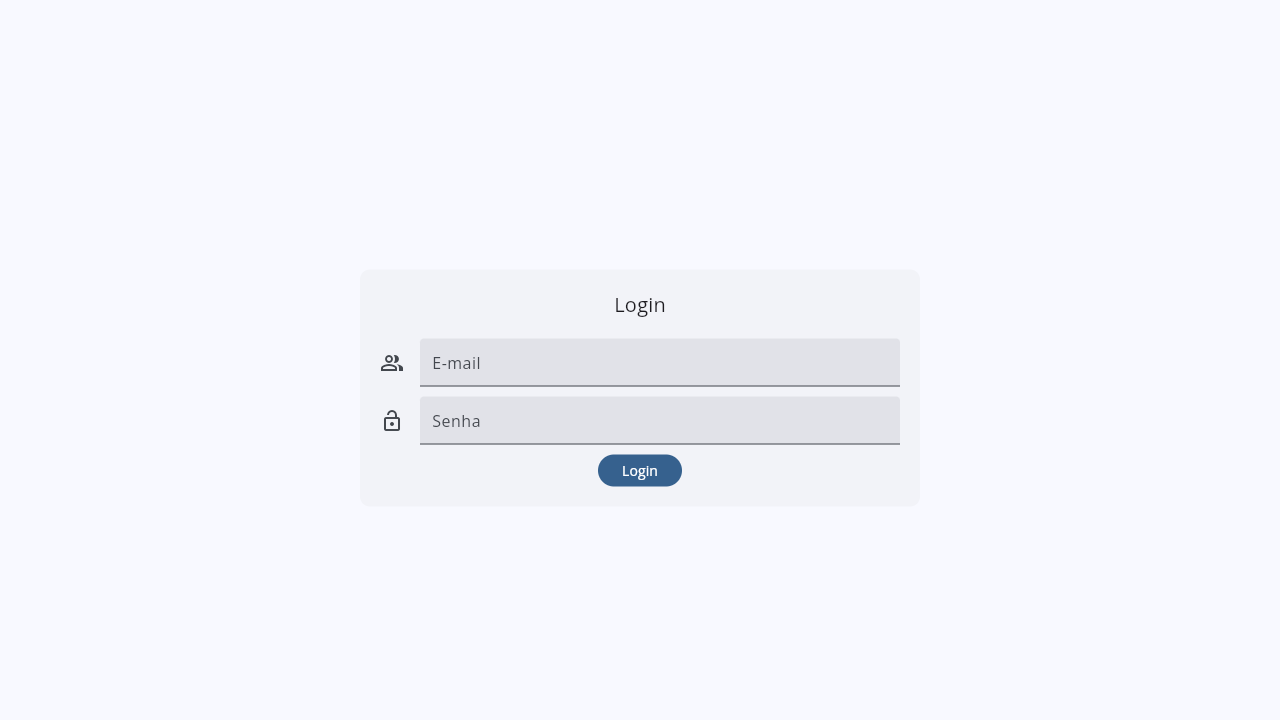